Tests drag and drop functionality on the jQuery UI demo page by switching to an iframe and dragging a draggable element onto a droppable target.

Starting URL: https://jqueryui.com/droppable/

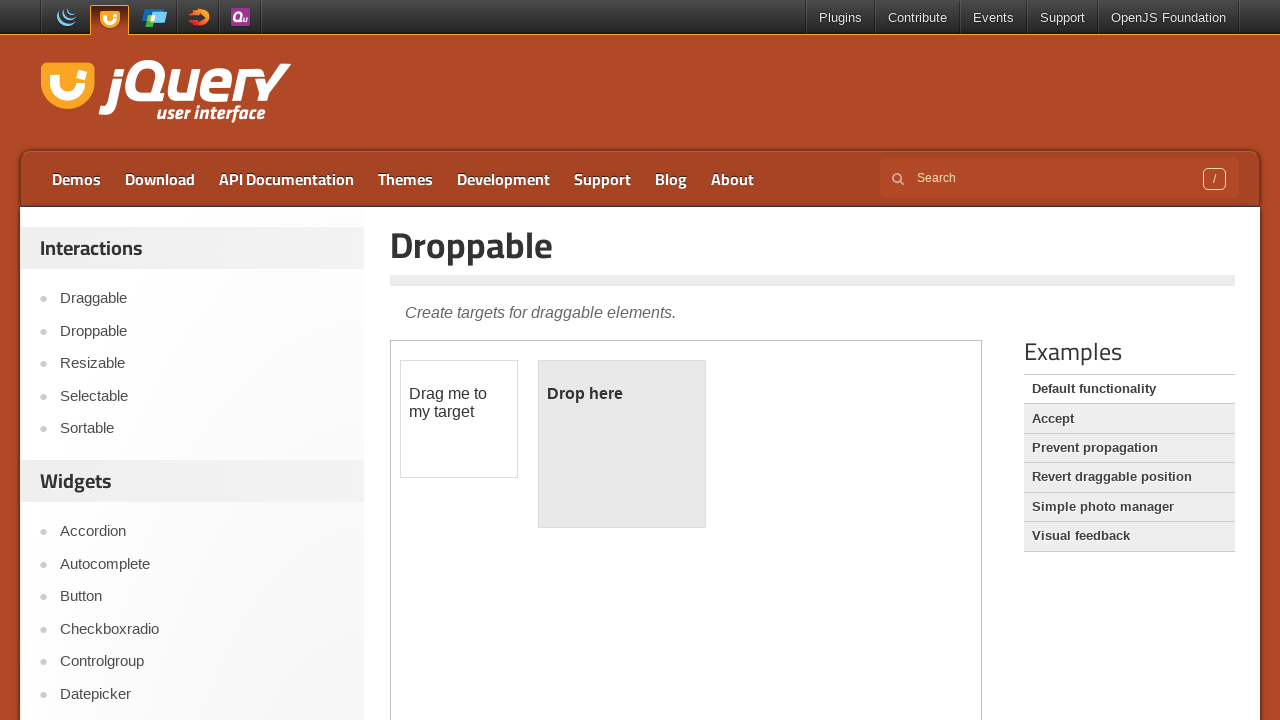

Located the demo iframe containing drag and drop elements
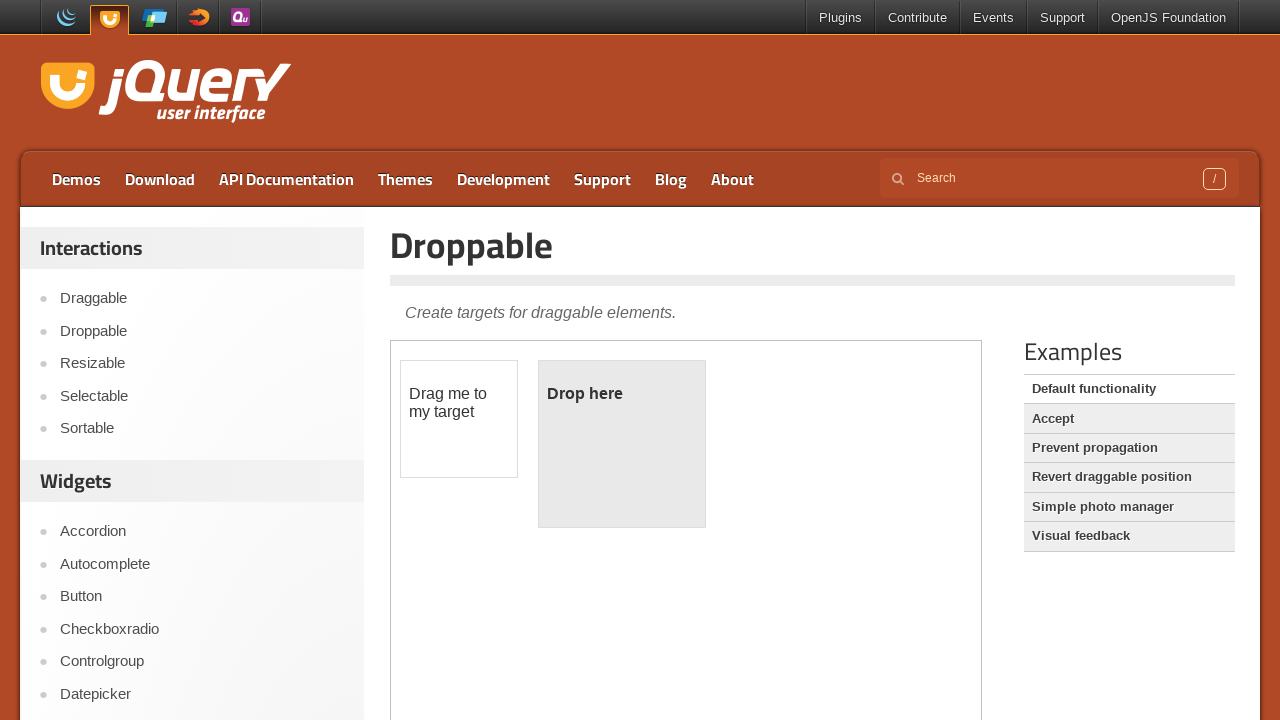

Clicked on the droppable target element at (622, 444) on iframe.demo-frame >> internal:control=enter-frame >> #droppable
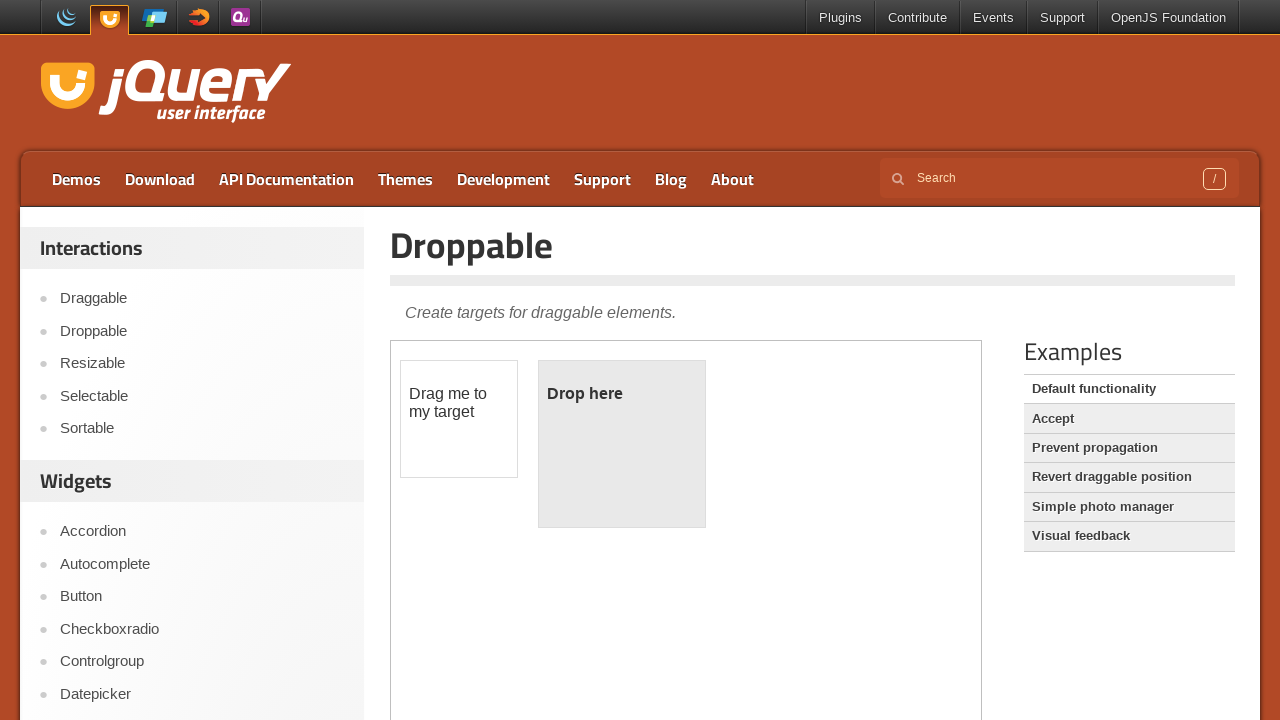

Located the draggable source element
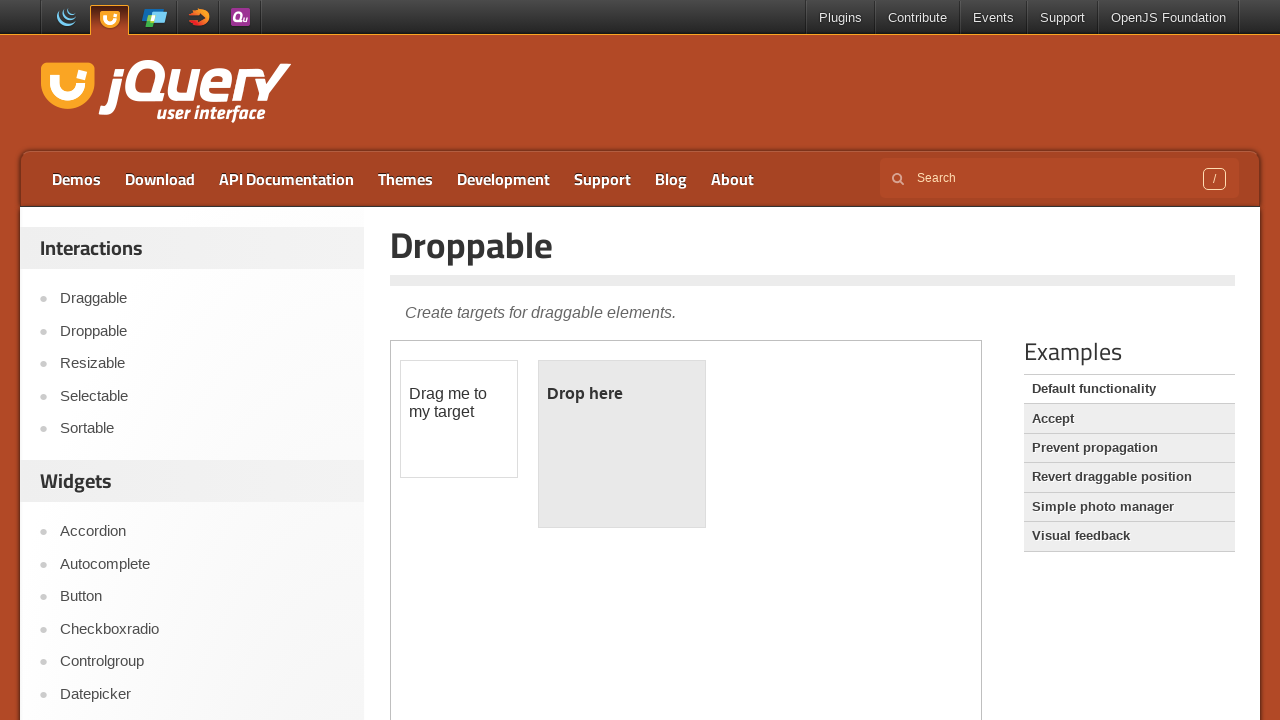

Located the droppable target element
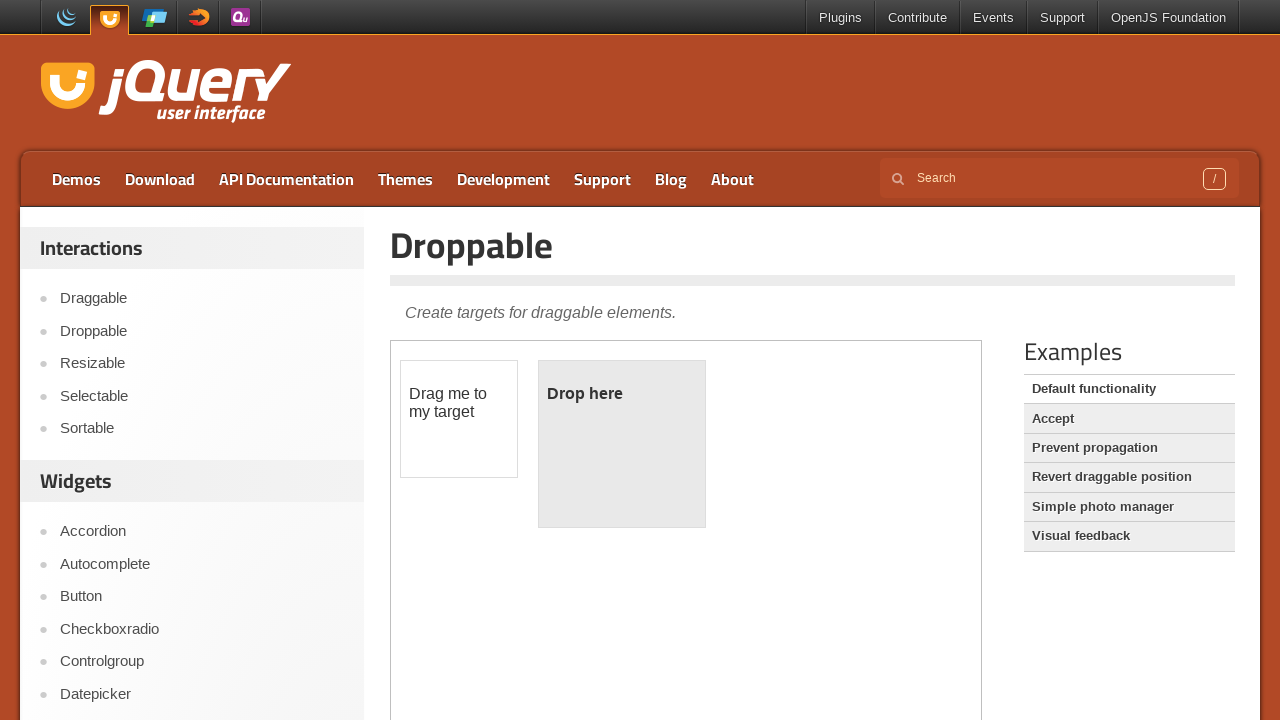

Dragged the draggable element onto the droppable target at (622, 444)
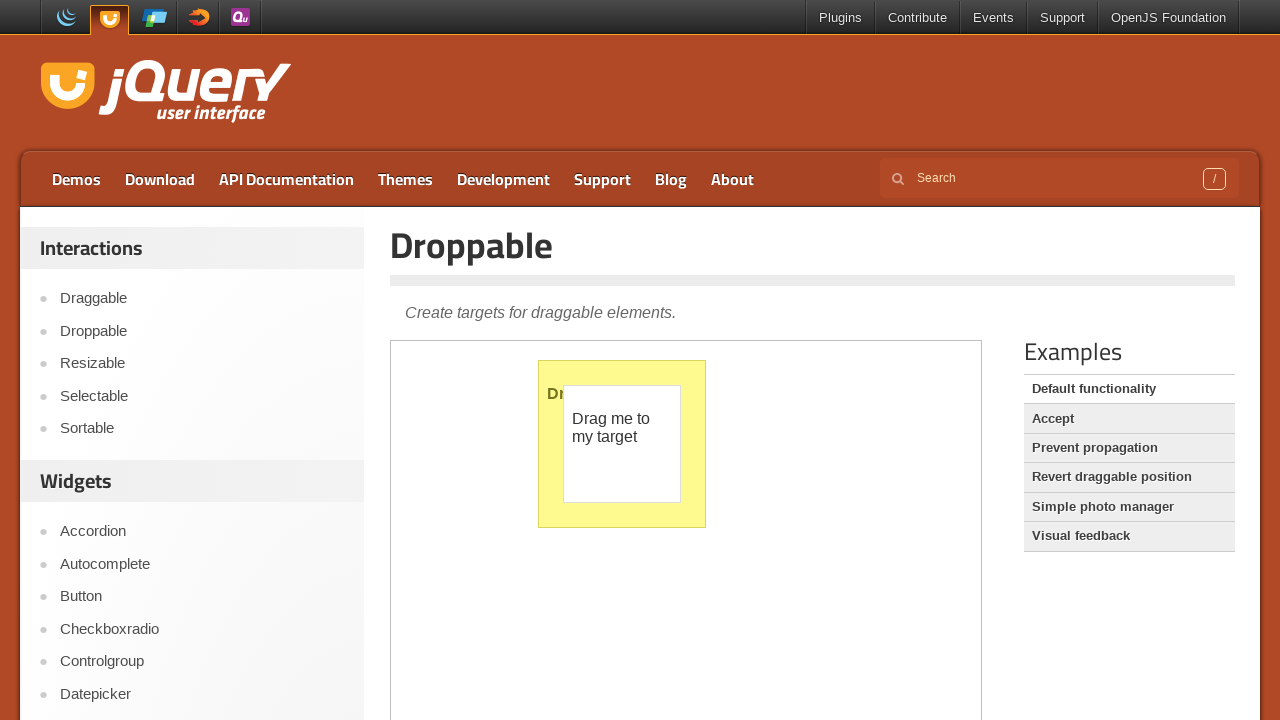

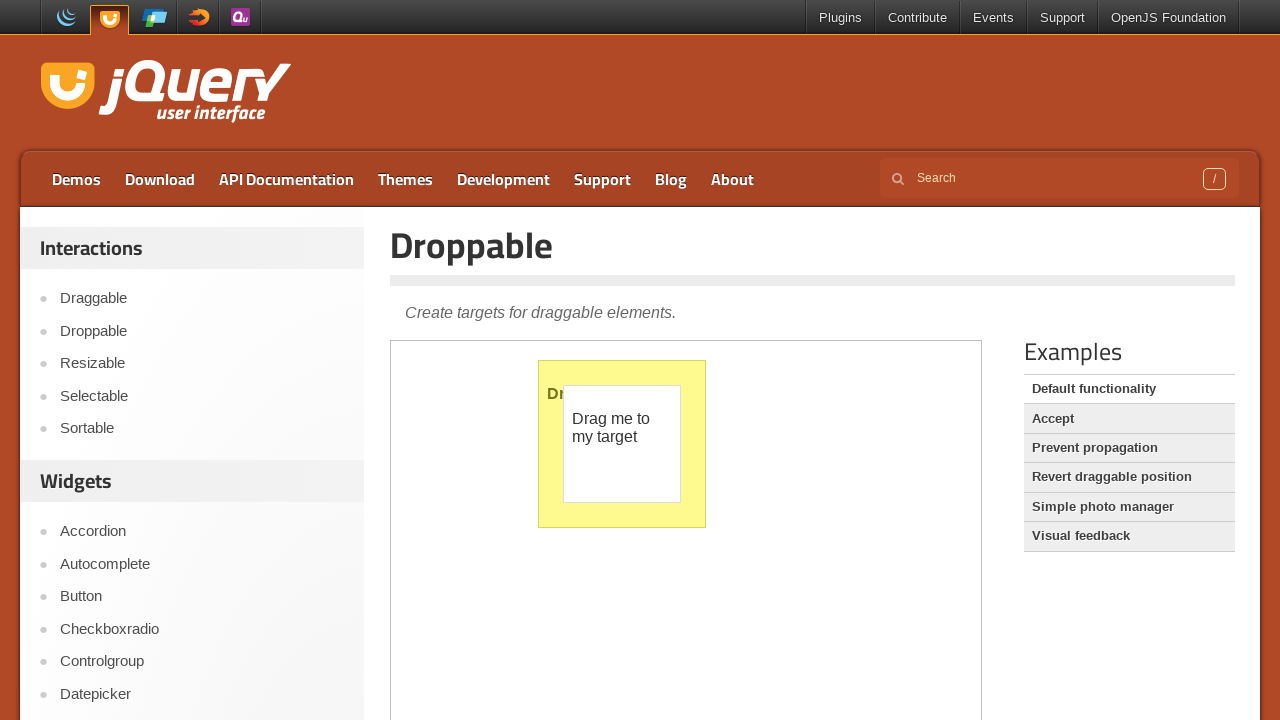